Tests that the Clear completed button displays correct text after completing an item

Starting URL: https://demo.playwright.dev/todomvc

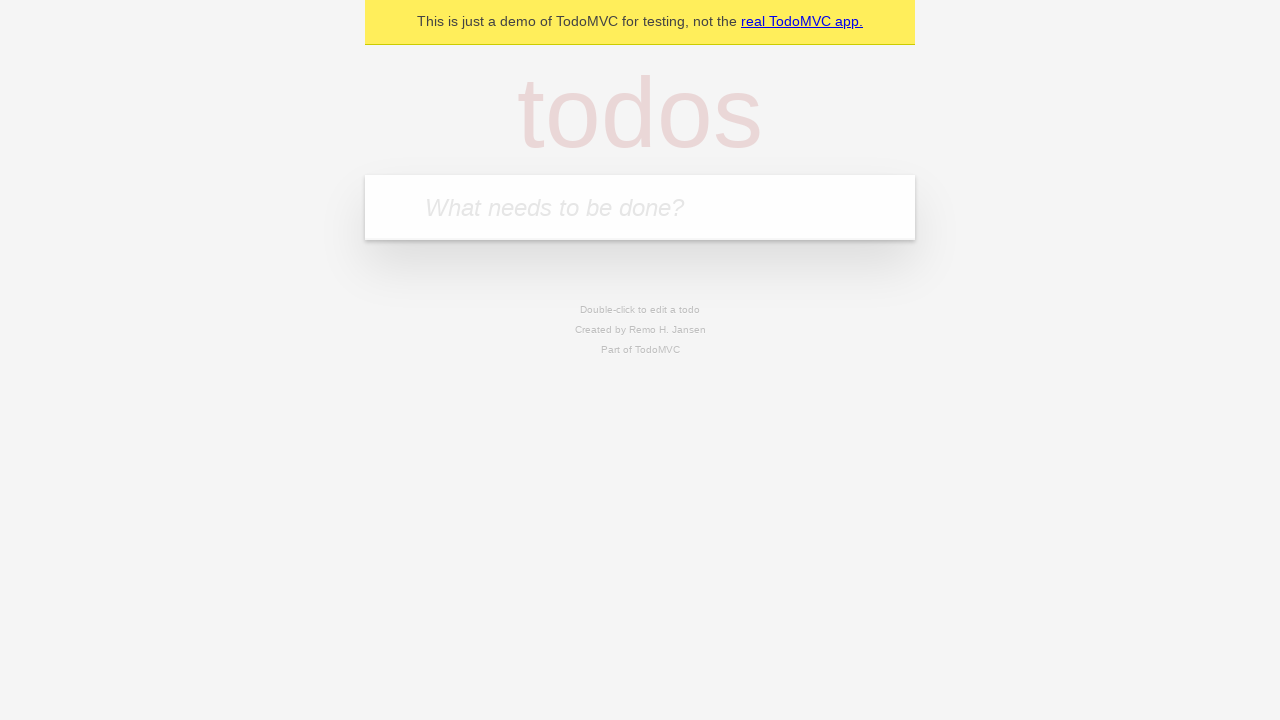

Filled todo input with 'buy some cheese' on internal:attr=[placeholder="What needs to be done?"i]
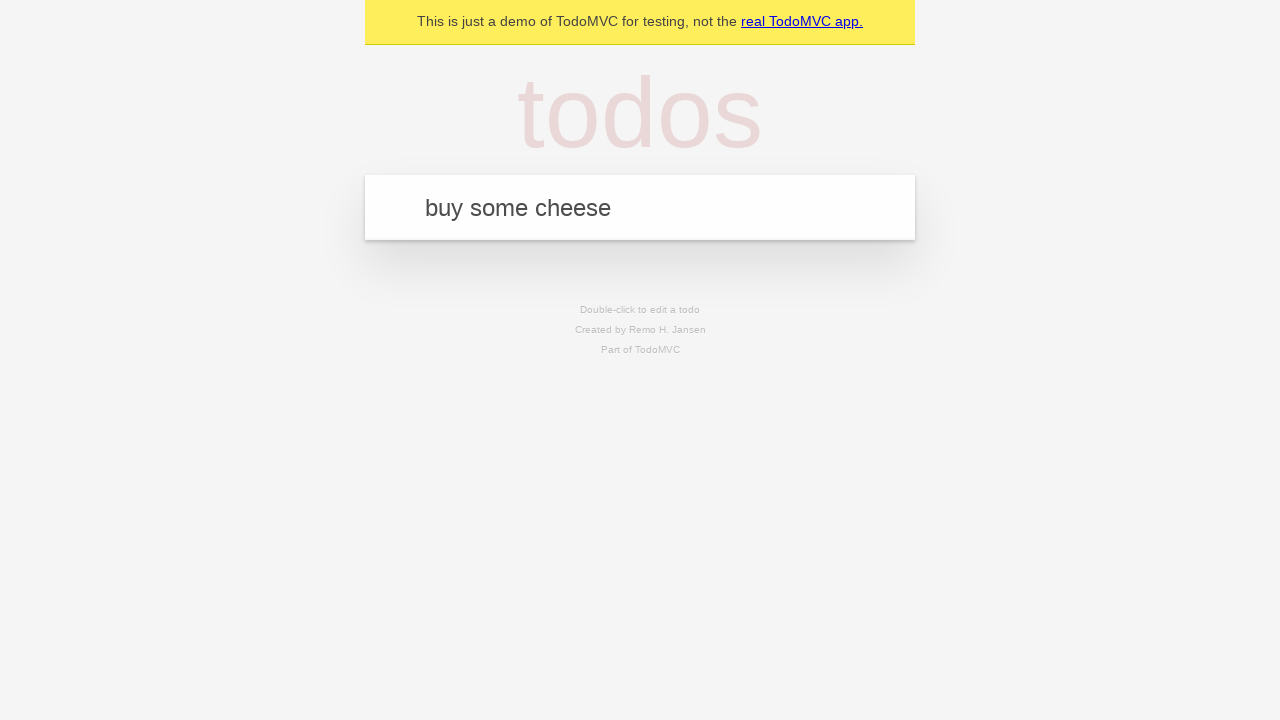

Pressed Enter to add todo 'buy some cheese' on internal:attr=[placeholder="What needs to be done?"i]
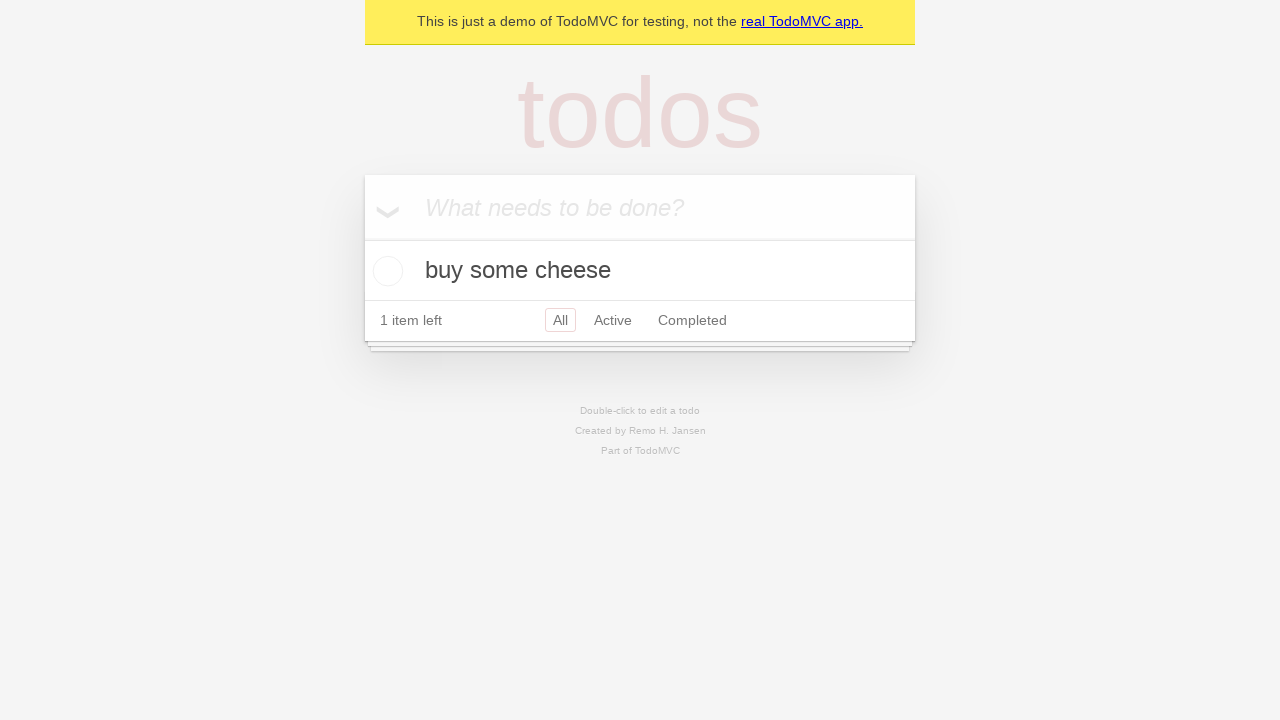

Filled todo input with 'feed the cat' on internal:attr=[placeholder="What needs to be done?"i]
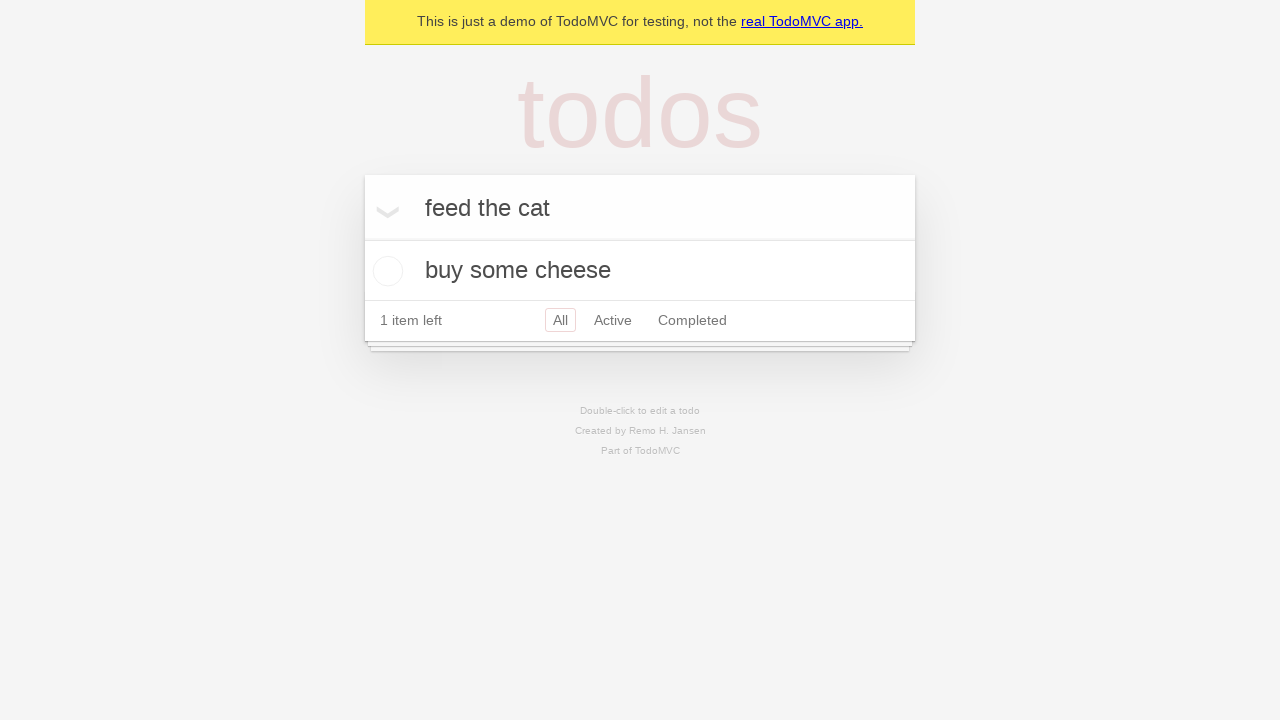

Pressed Enter to add todo 'feed the cat' on internal:attr=[placeholder="What needs to be done?"i]
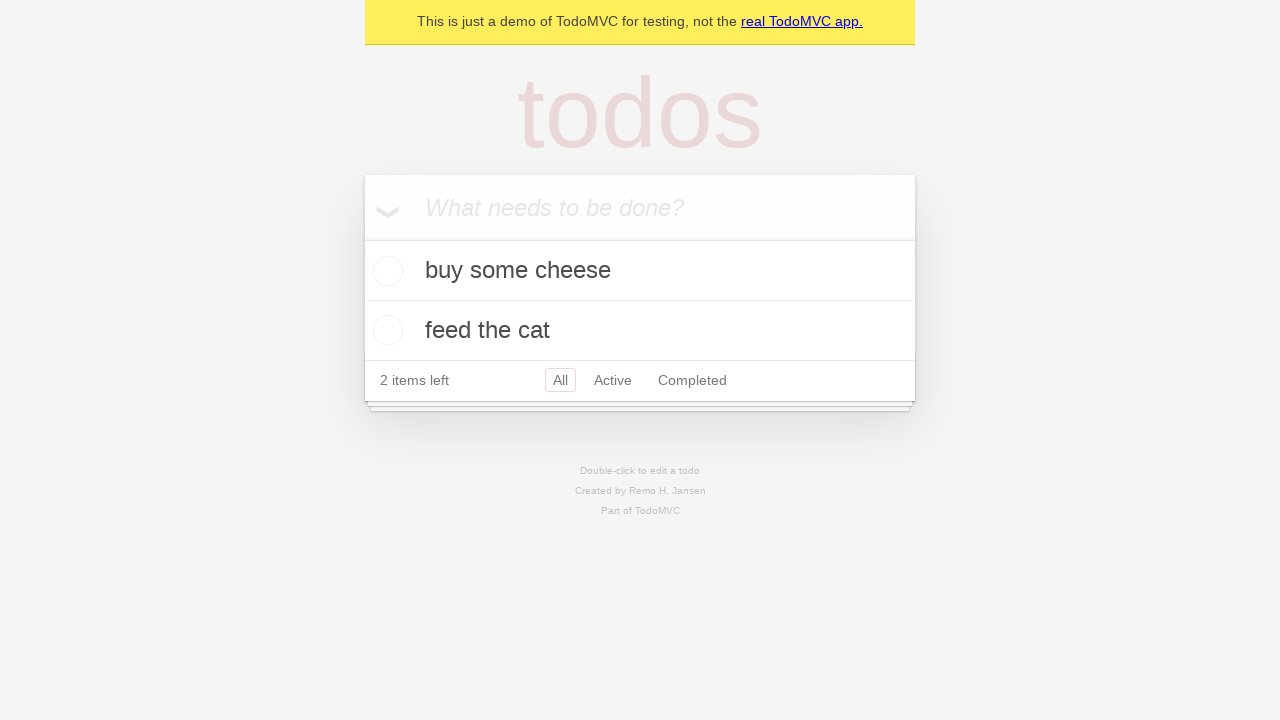

Filled todo input with 'book a doctors appointment' on internal:attr=[placeholder="What needs to be done?"i]
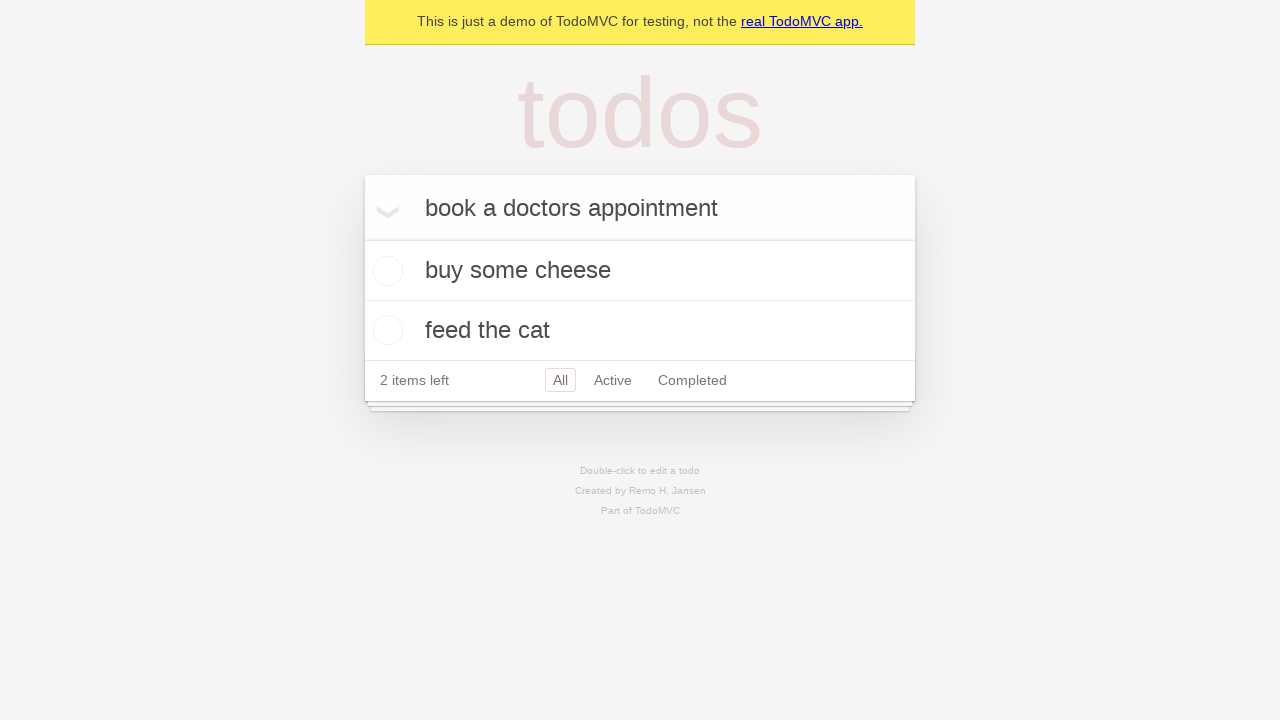

Pressed Enter to add todo 'book a doctors appointment' on internal:attr=[placeholder="What needs to be done?"i]
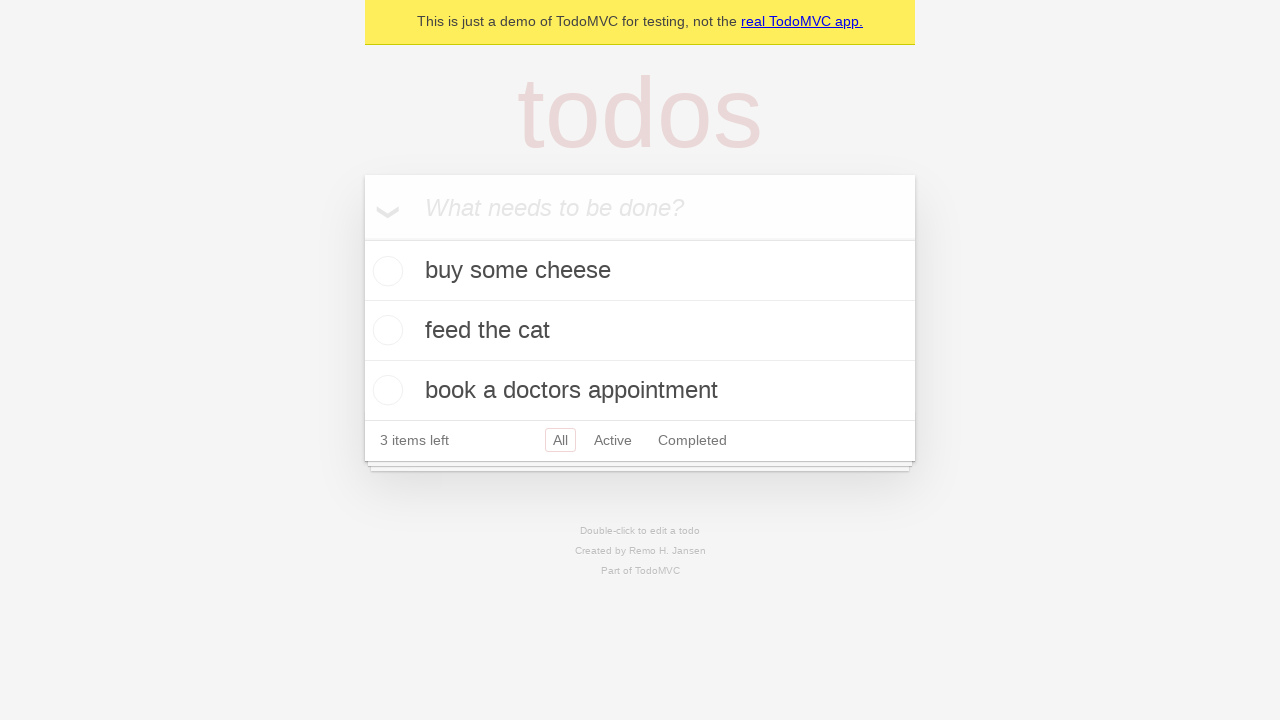

All three todo items loaded and visible
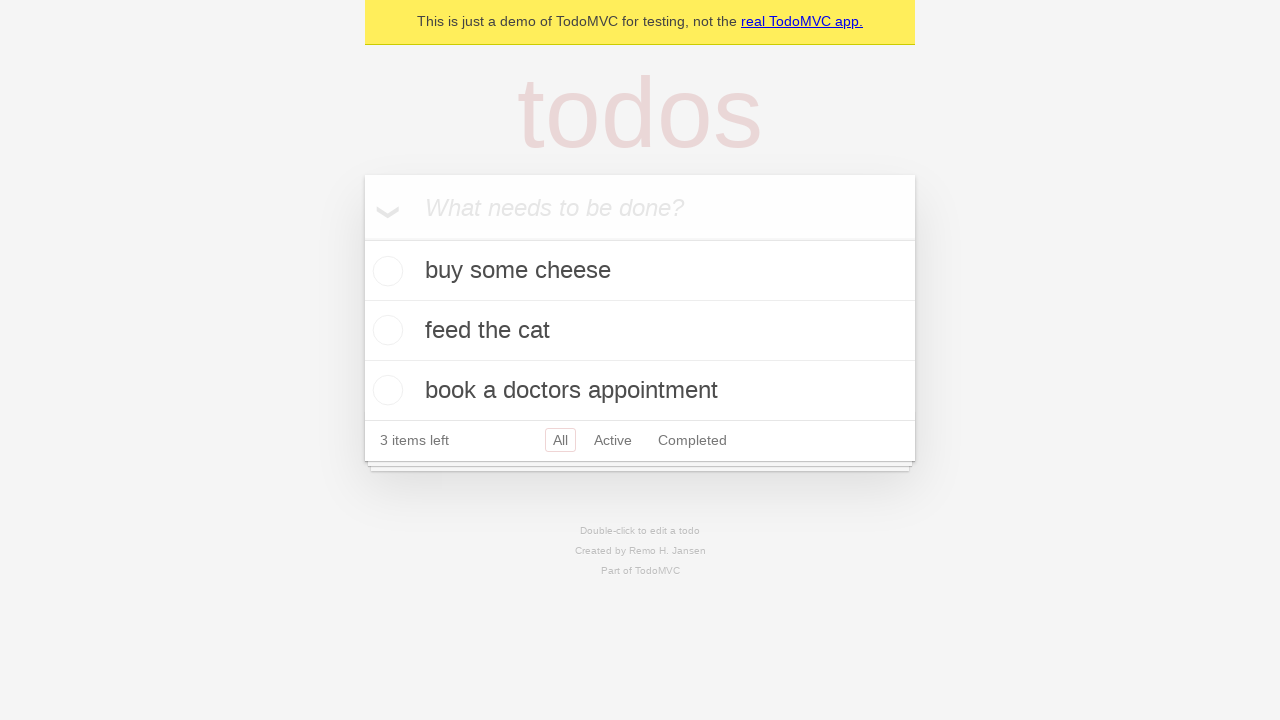

Checked the first todo item at (385, 271) on .todo-list li .toggle >> nth=0
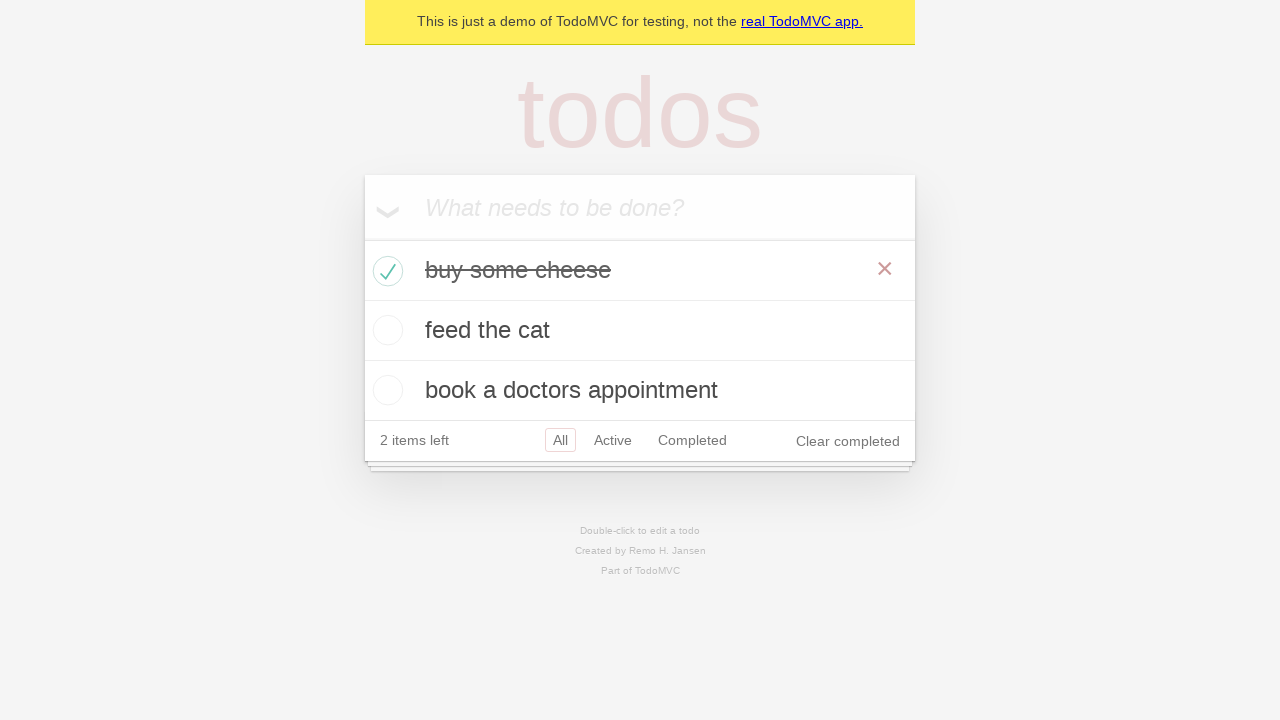

Clear completed button is now visible
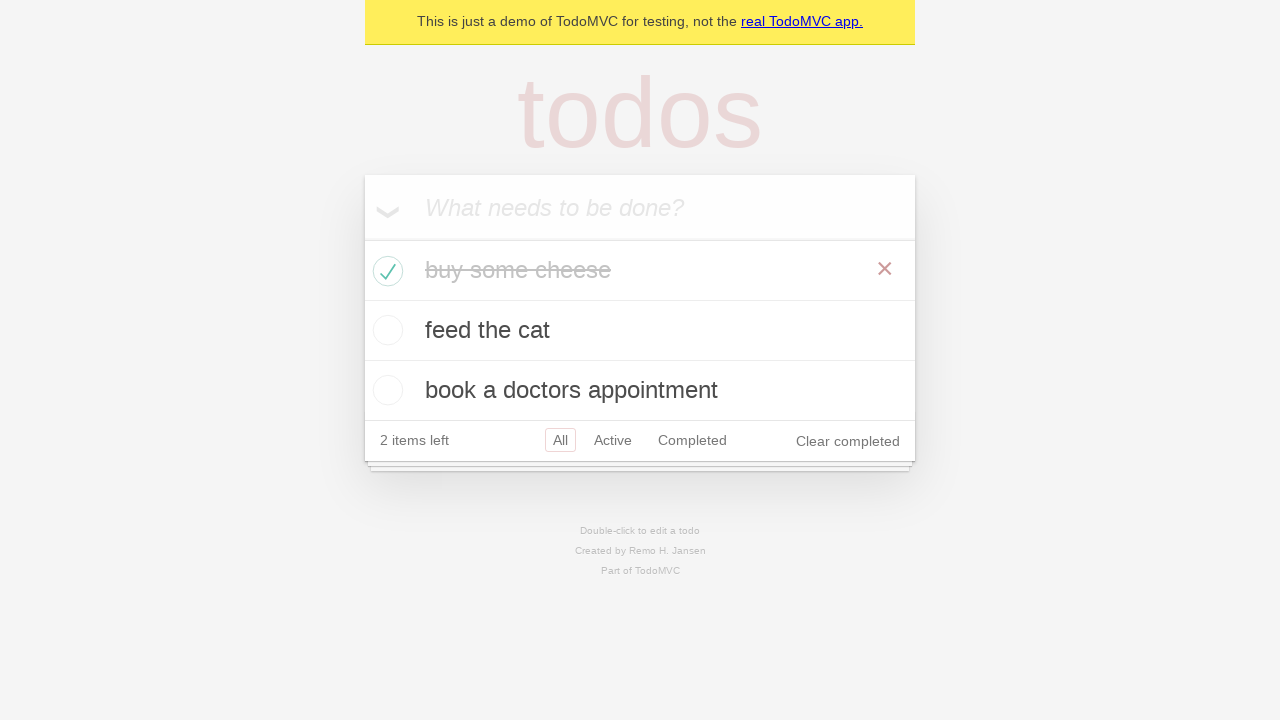

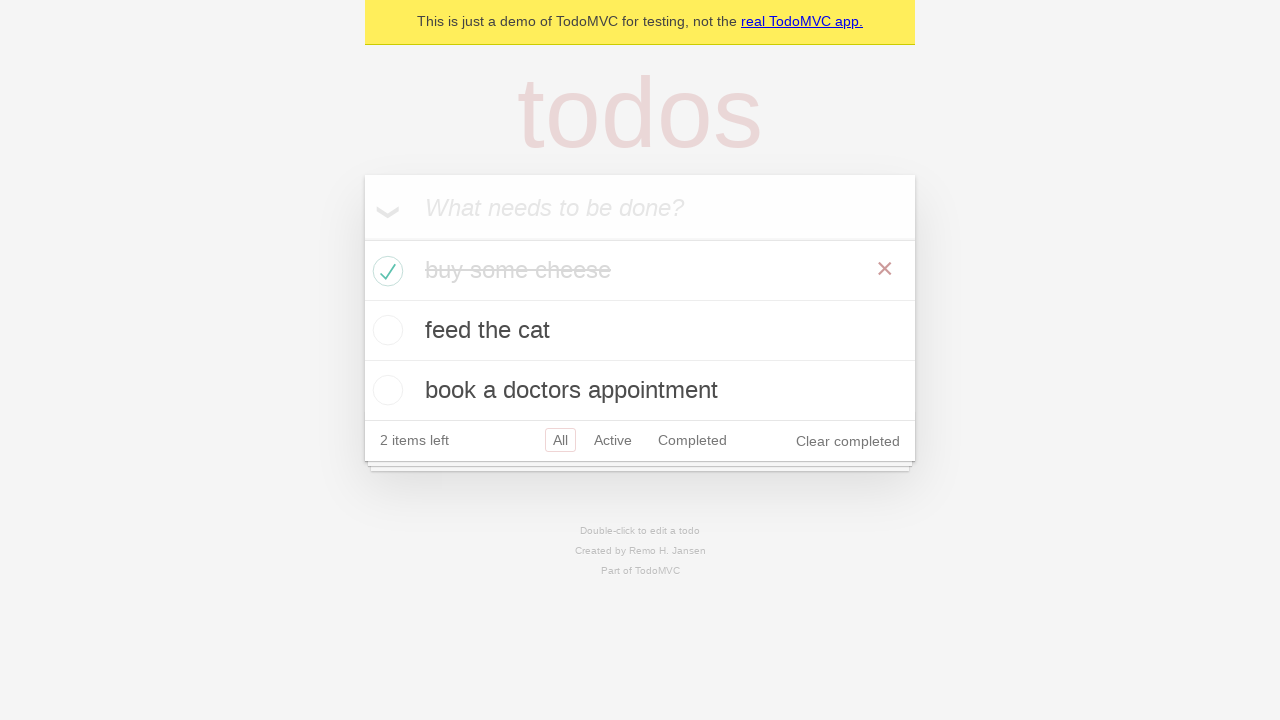